Tests JavaScript prompt alert functionality by clicking the prompt button, entering text into the alert box, and accepting it

Starting URL: https://the-internet.herokuapp.com/javascript_alerts

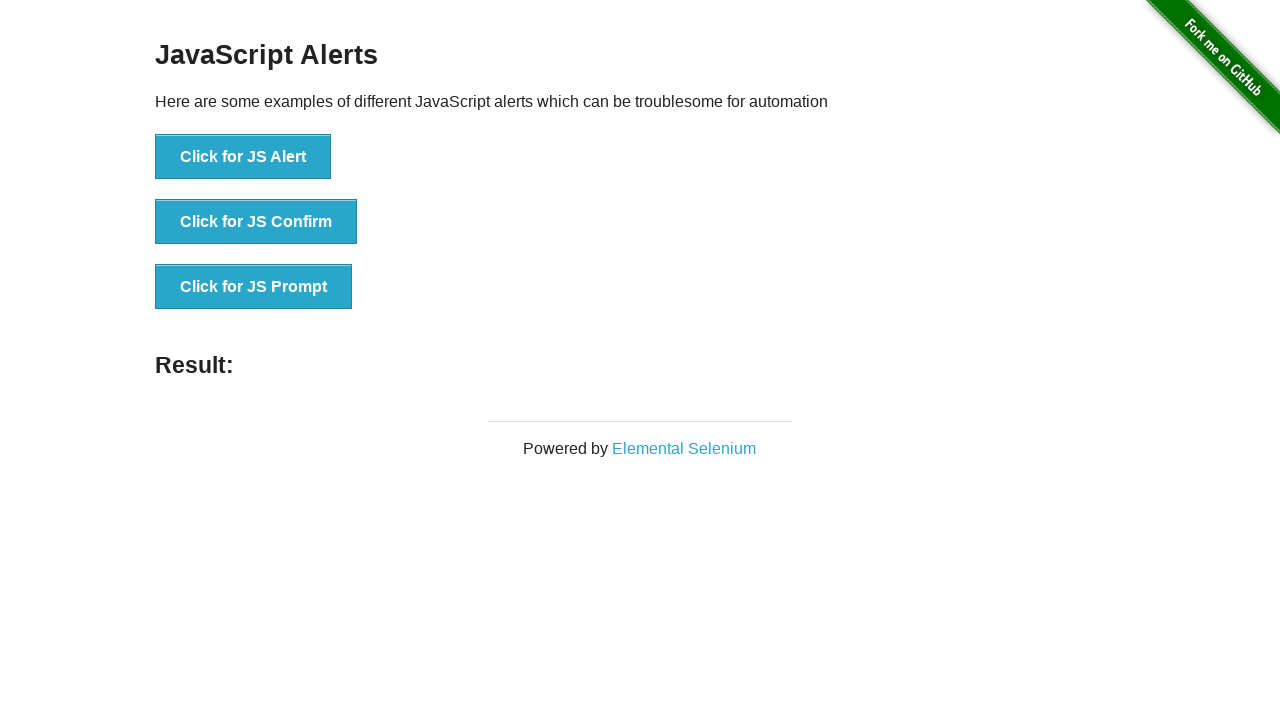

Clicked the 'Click for JS Prompt' button at (254, 287) on xpath=//button[text()='Click for JS Prompt']
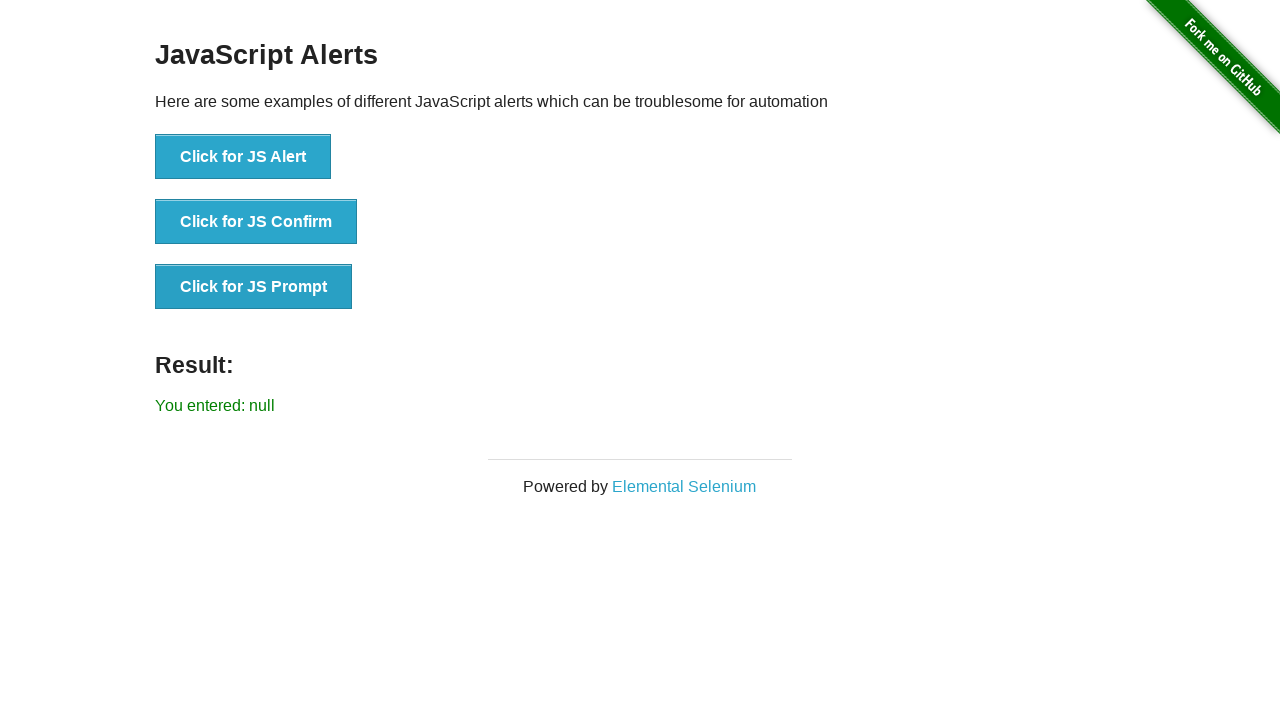

Set up dialog handler to accept prompt with 'Welcome!' text
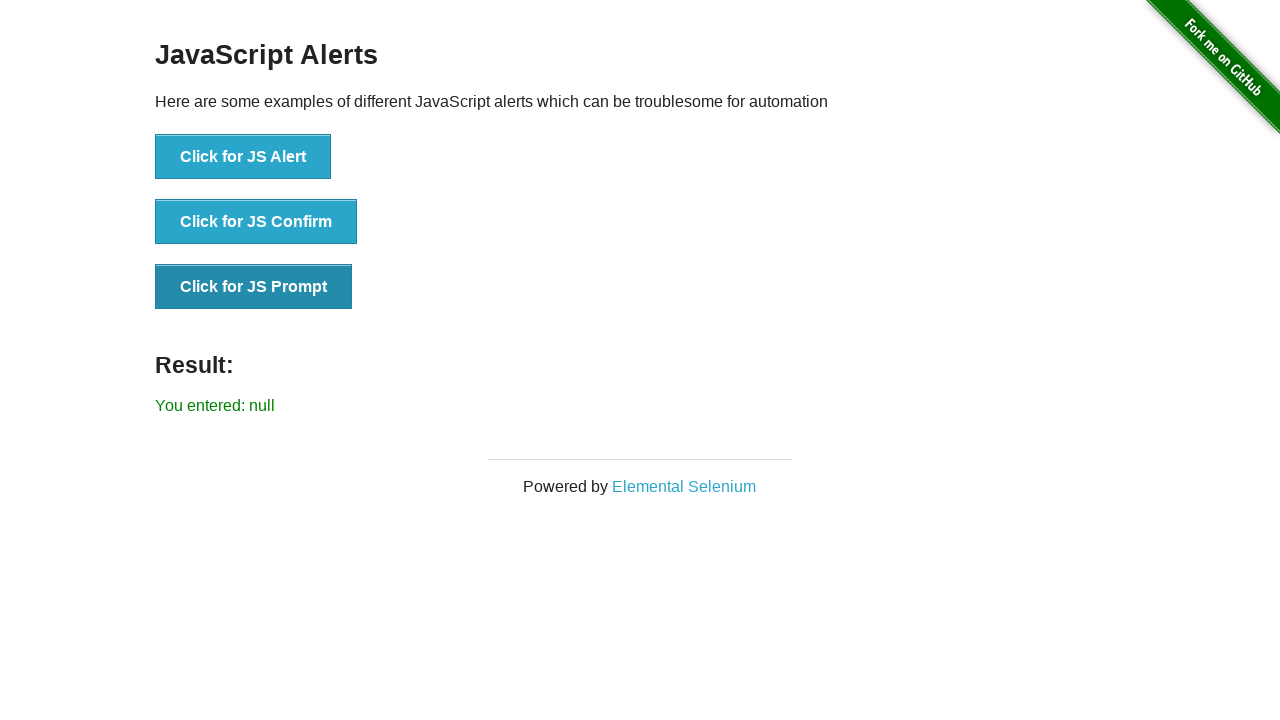

Waited for result text to be displayed
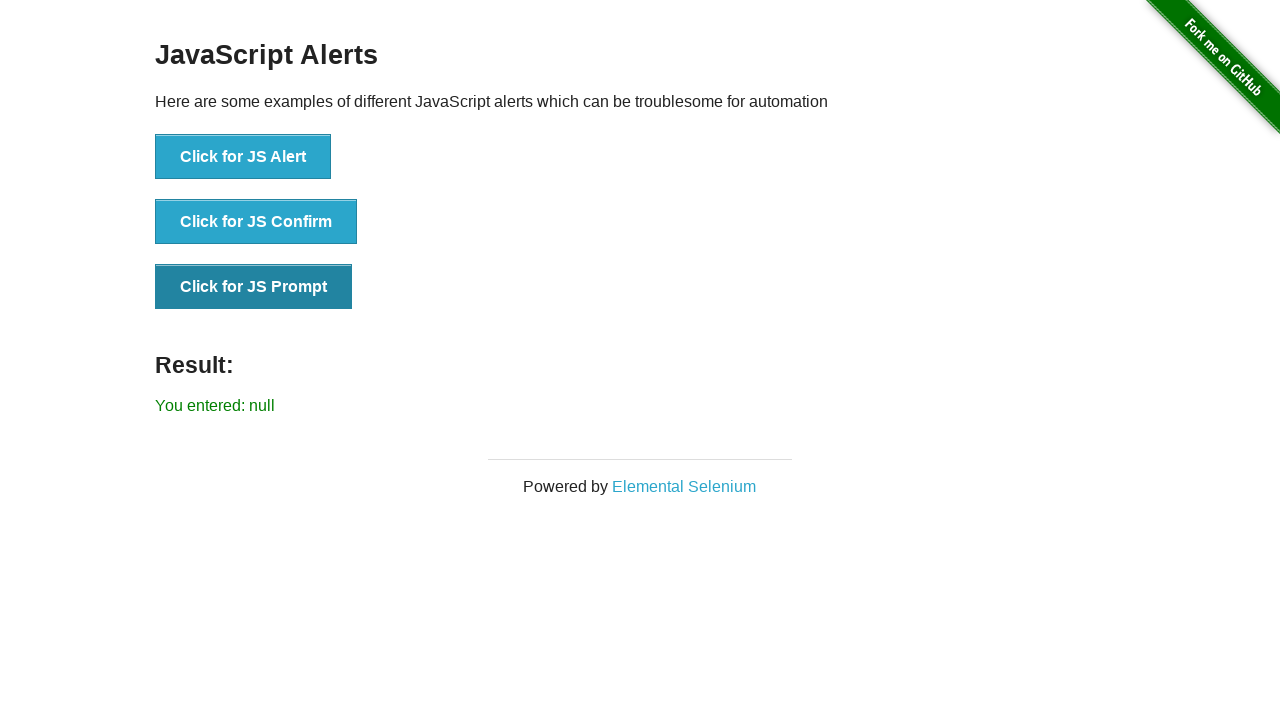

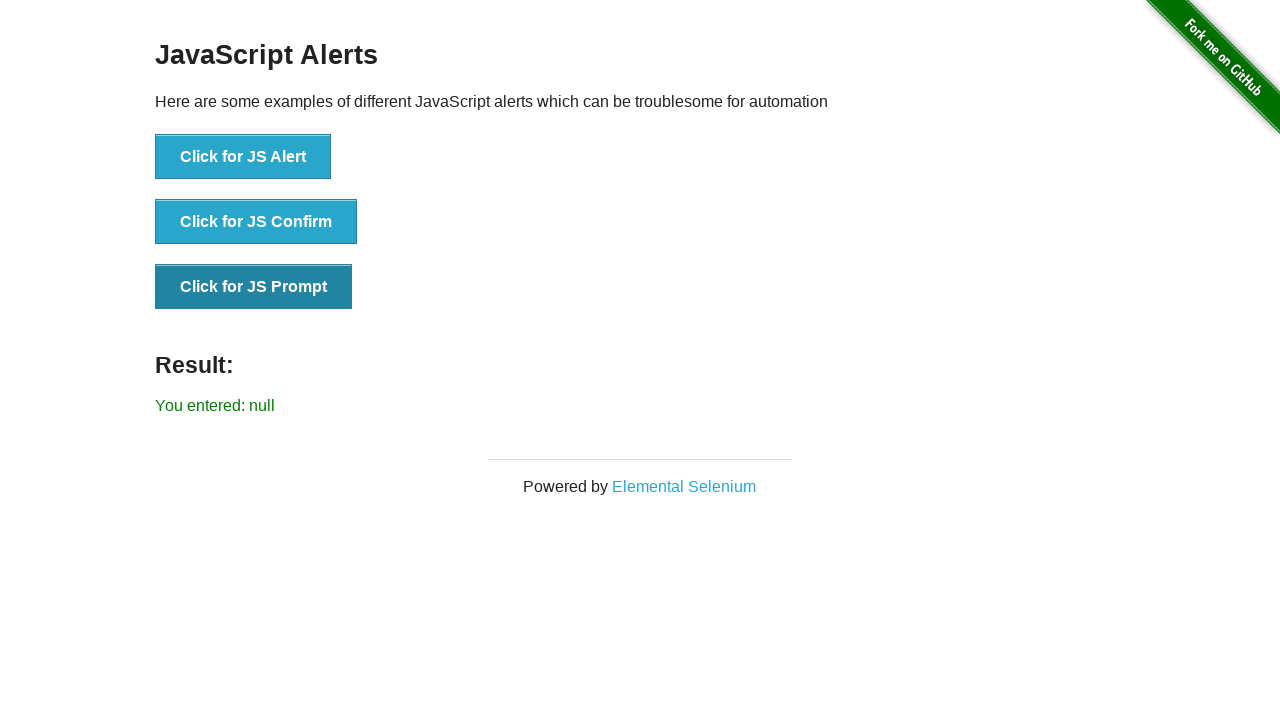